Tests the radio button functionality on DemoQA by navigating to the radio button section and selecting the "Yes" option.

Starting URL: https://demoqa.com/elements

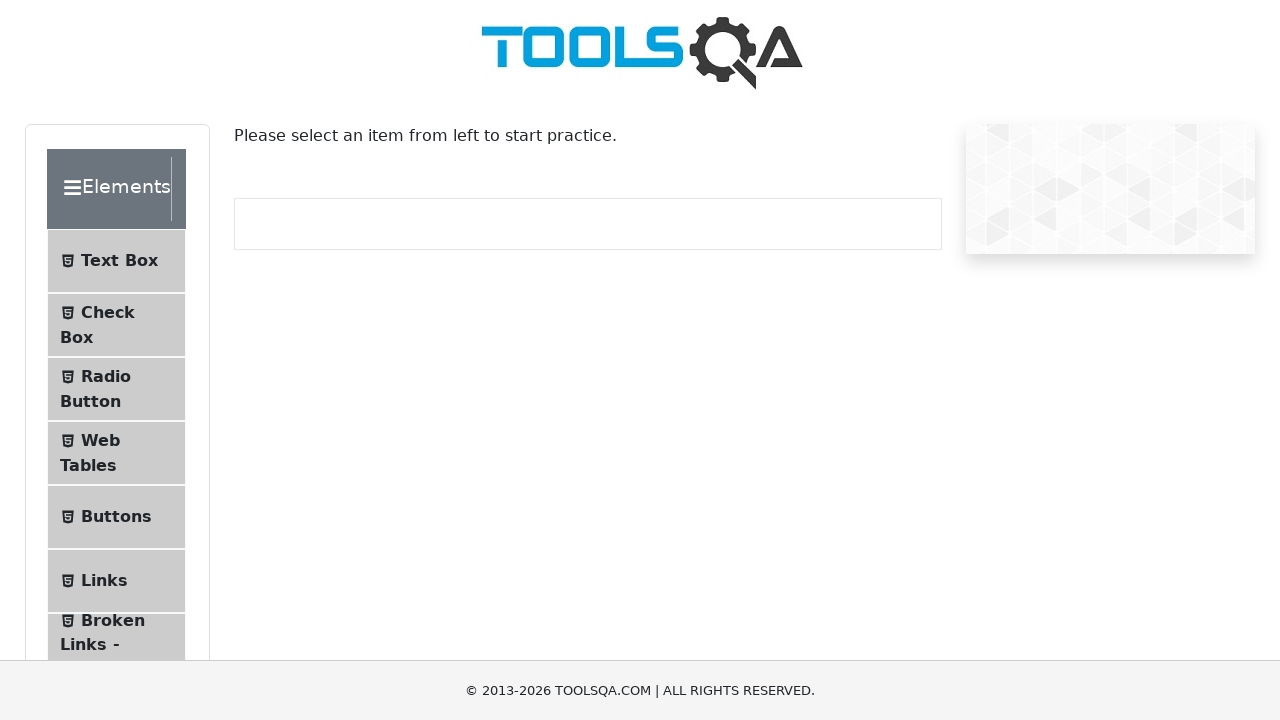

Clicked on Radio Button menu item at (116, 389) on #item-2
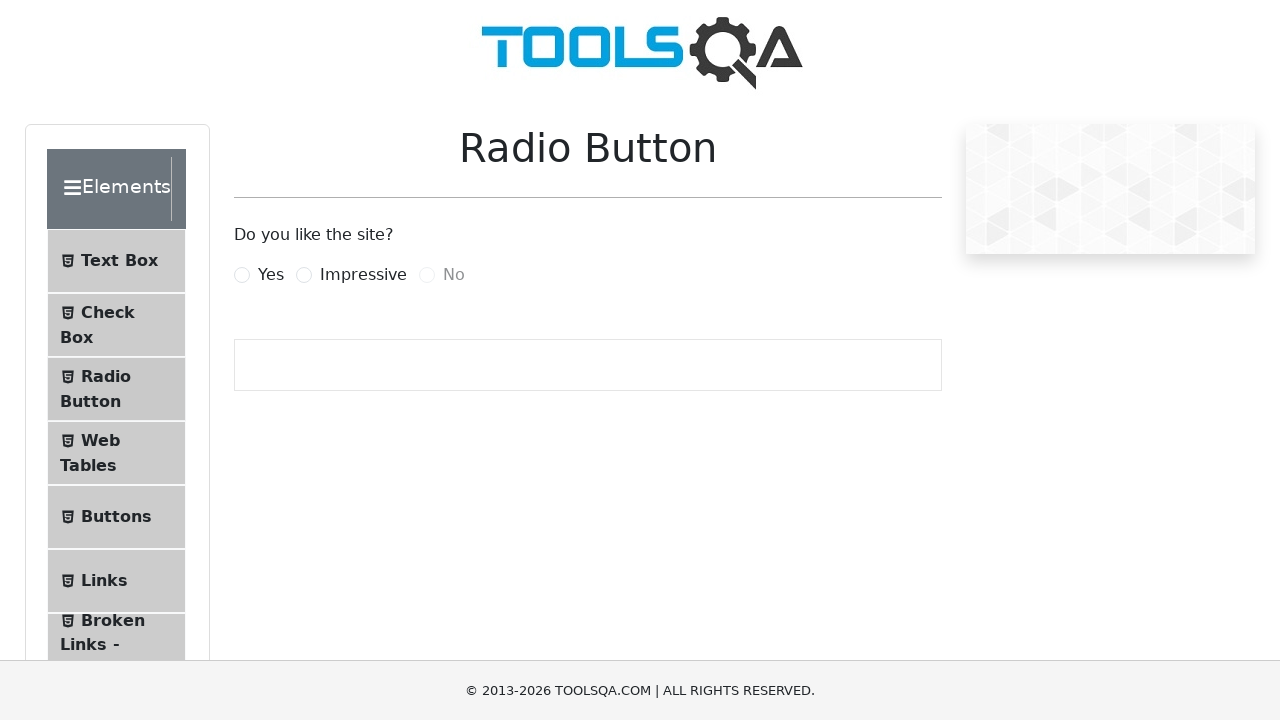

Selected 'Yes' radio button at (271, 275) on label[for='yesRadio']
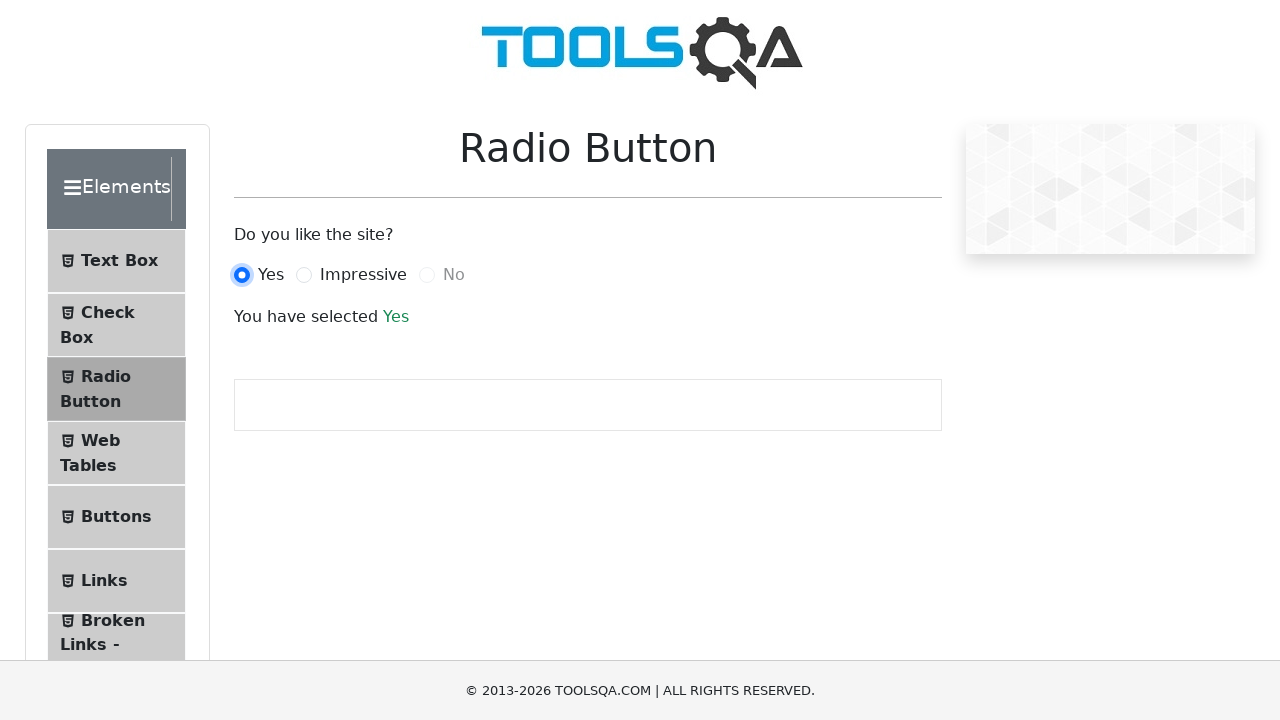

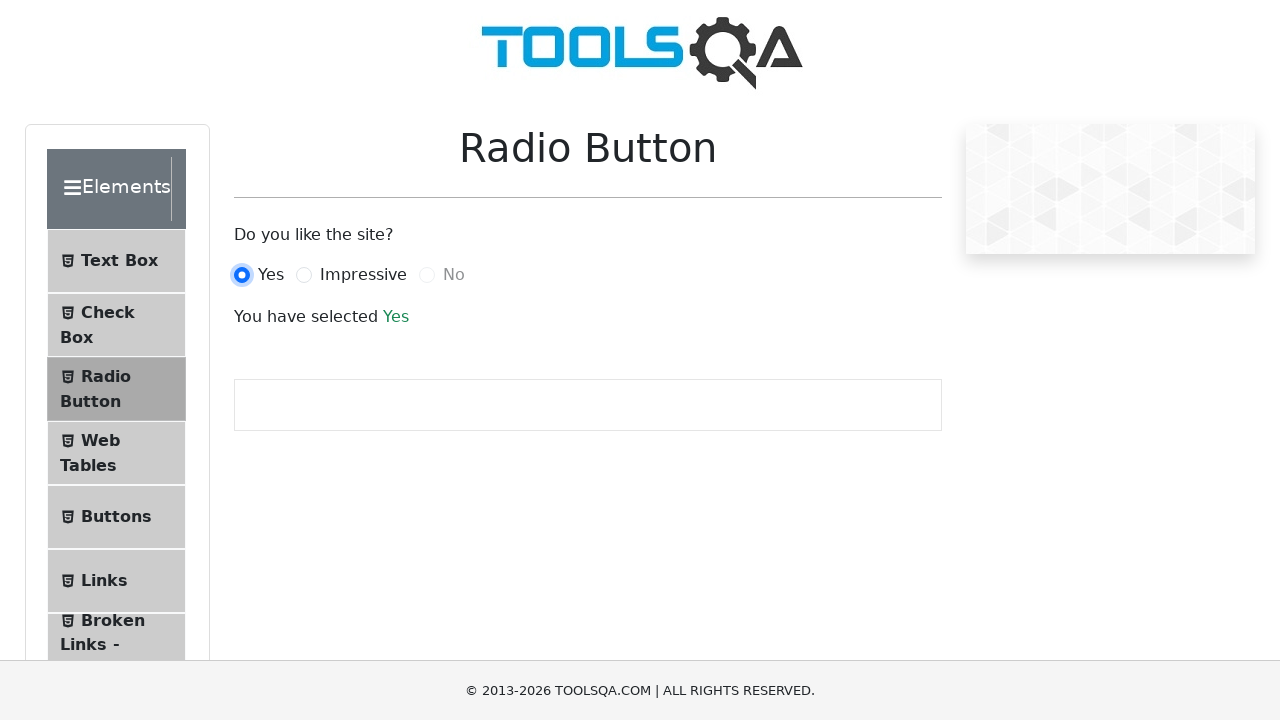